Tests confirmation alert functionality by clicking a button to trigger a confirmation dialog and accepting it

Starting URL: https://training-support.net/webelements/alerts

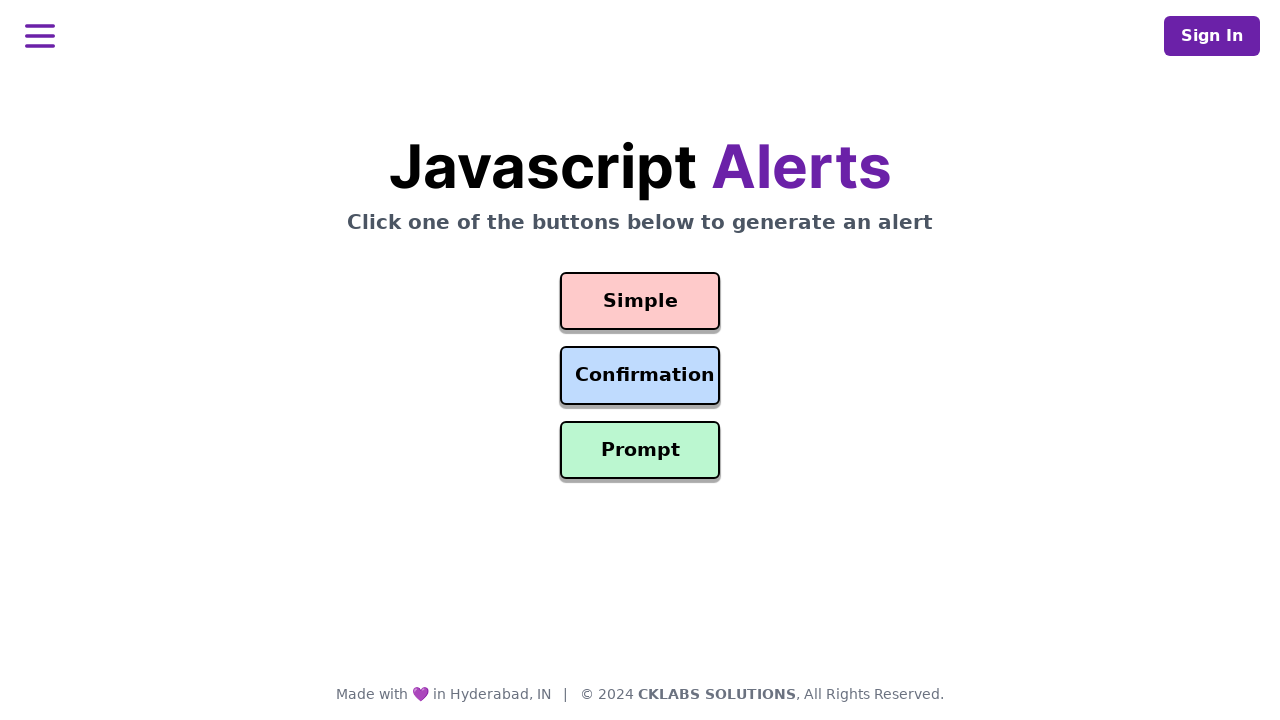

Set up dialog handler to accept confirmation alerts
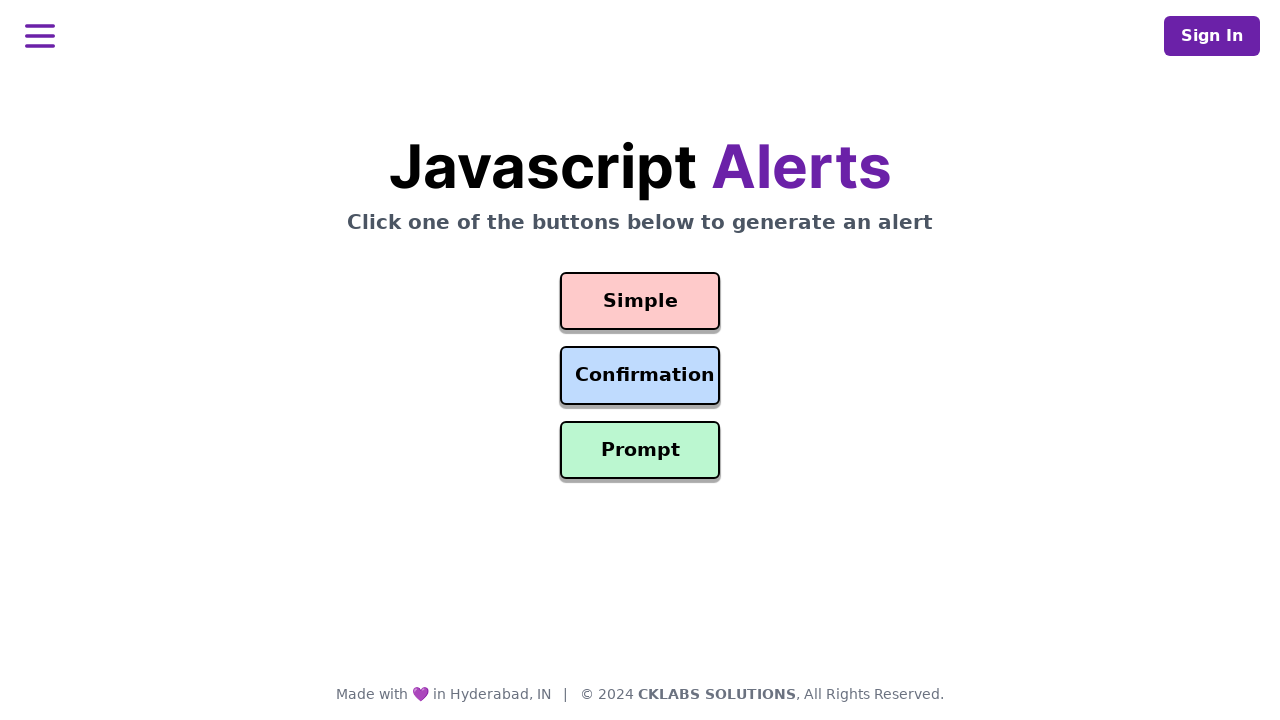

Clicked confirmation button to trigger alert dialog at (640, 376) on #confirmation
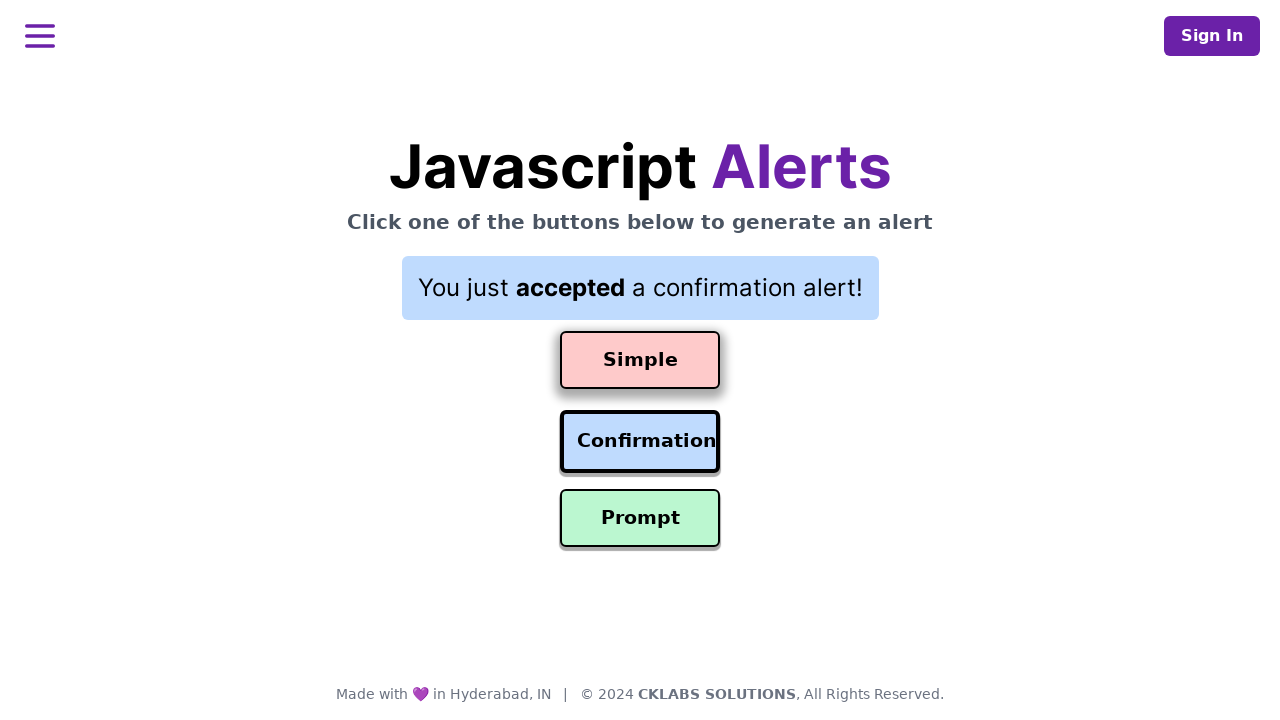

Waited 500ms for UI update after alert was accepted
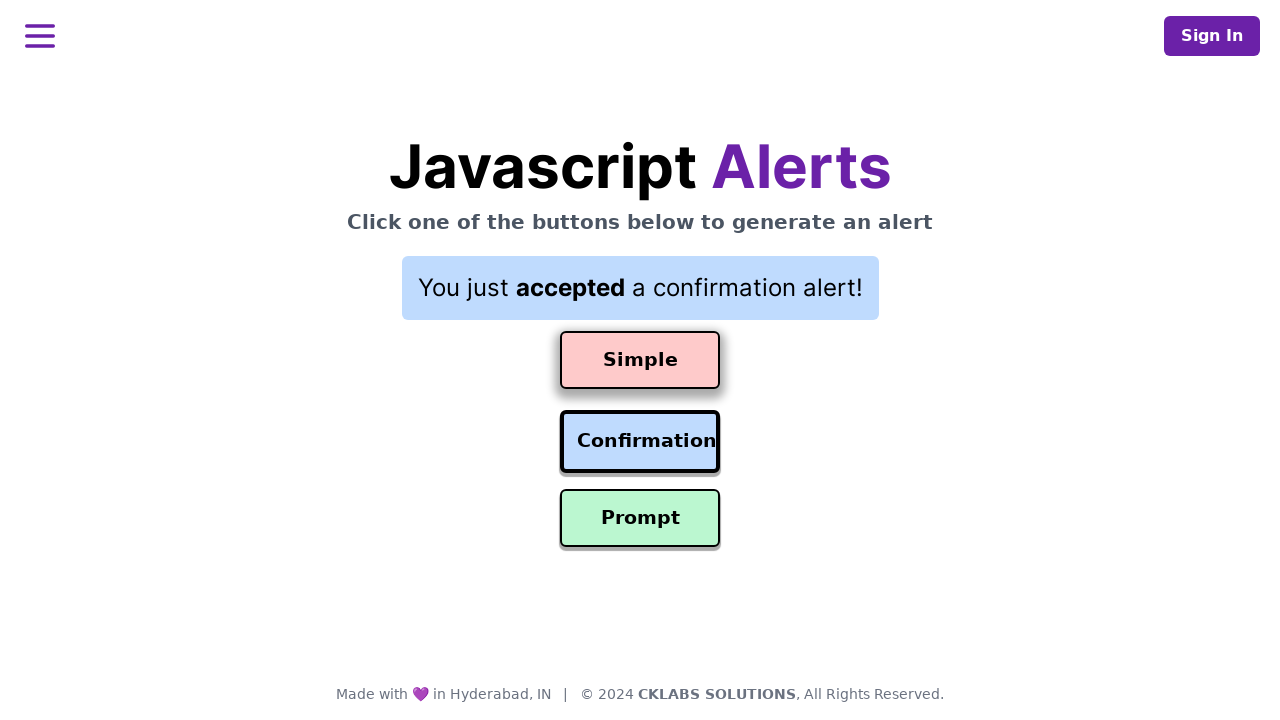

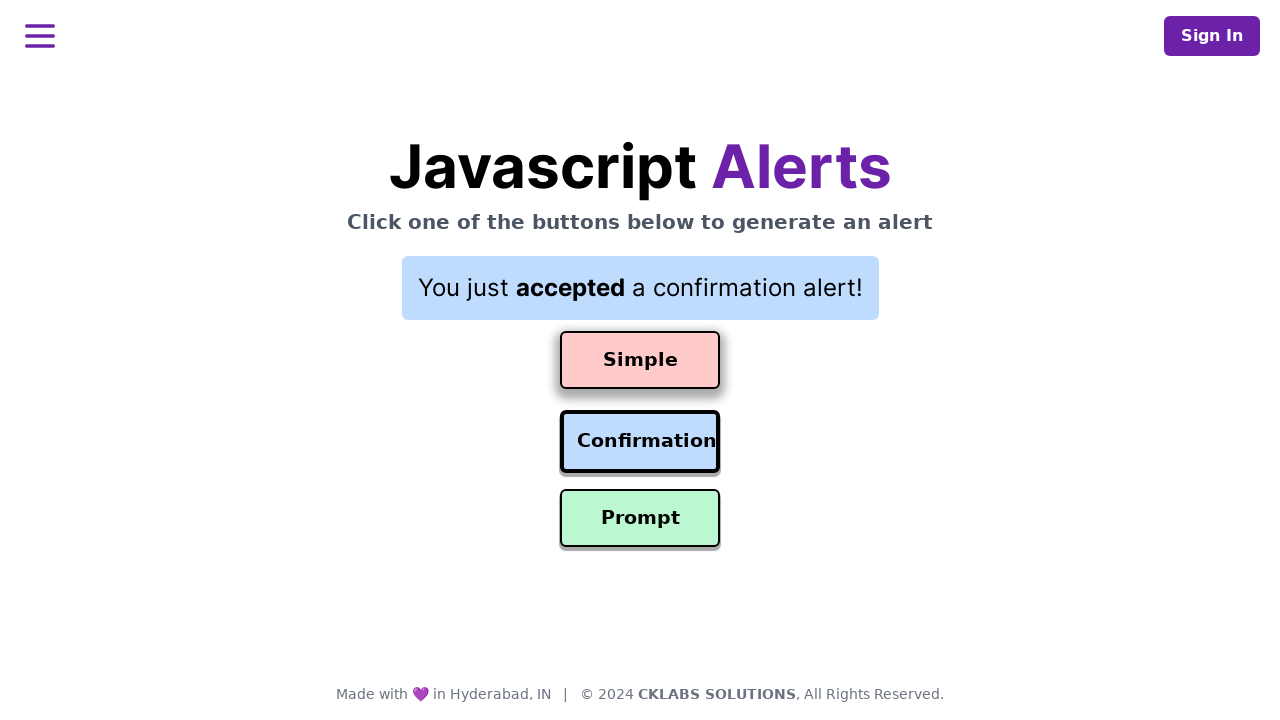